Tests interacting with a username input field by typing text, clearing it, and verifying the values using standard WebElement operations.

Starting URL: https://testpages.herokuapp.com/styled/basic-html-form-test.html

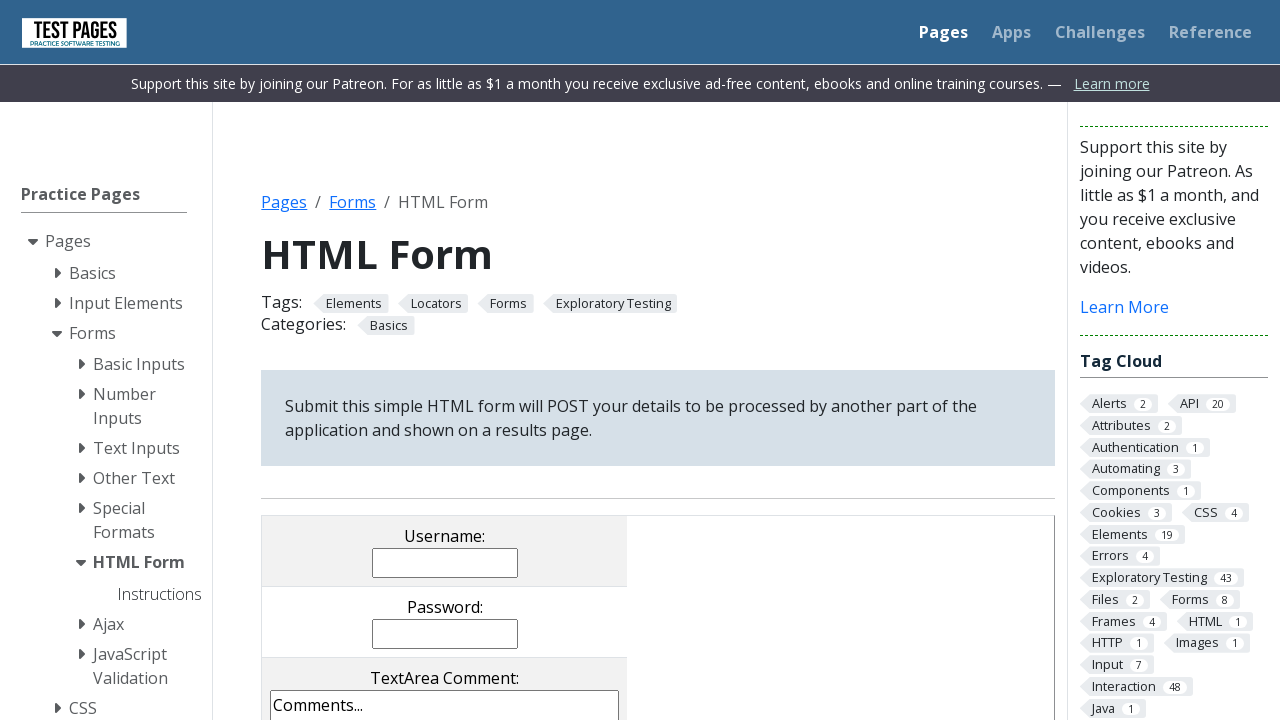

Filled username input field with 'adminuser' on input[name='username']
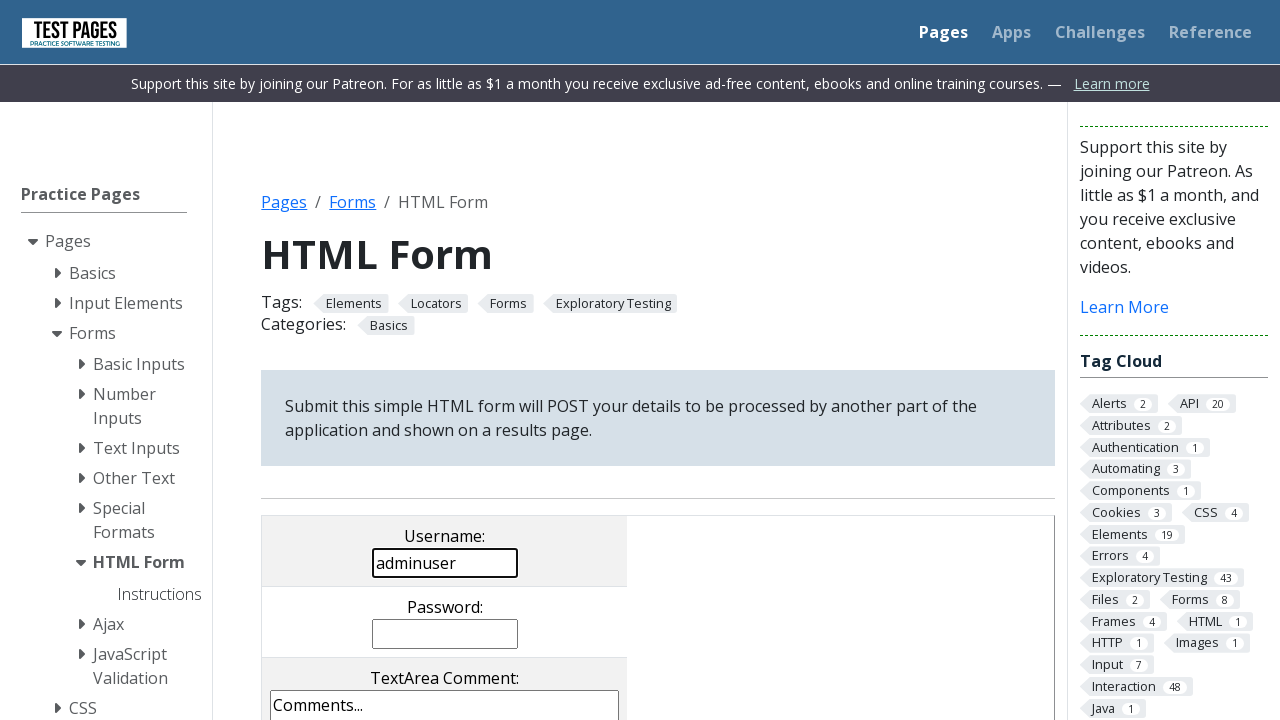

Verified username input value is 'adminuser'
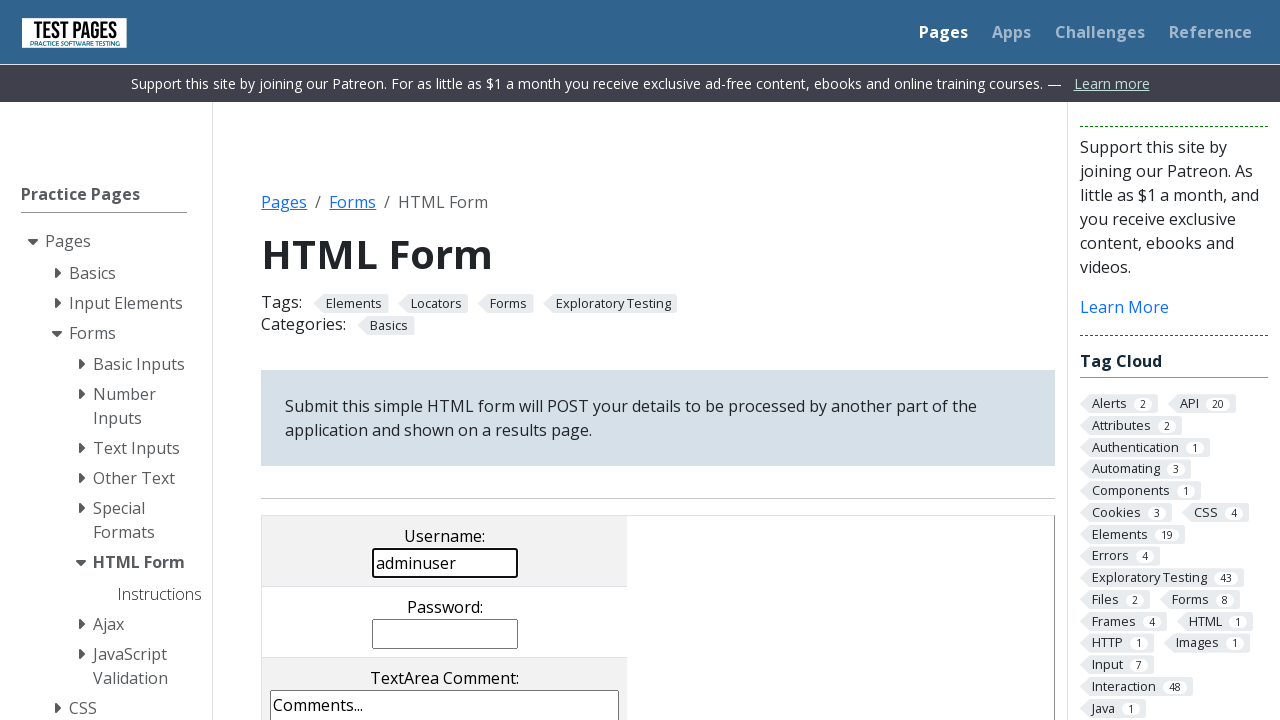

Cleared username input field on input[name='username']
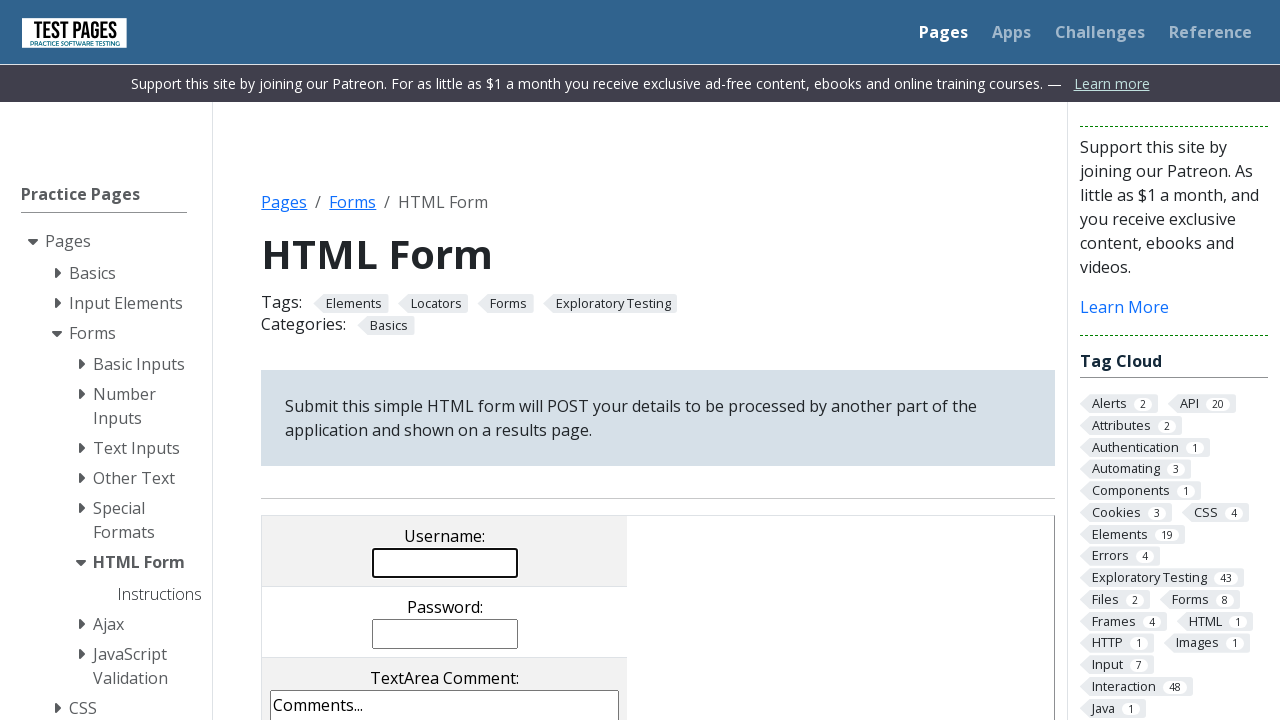

Verified username input field is empty
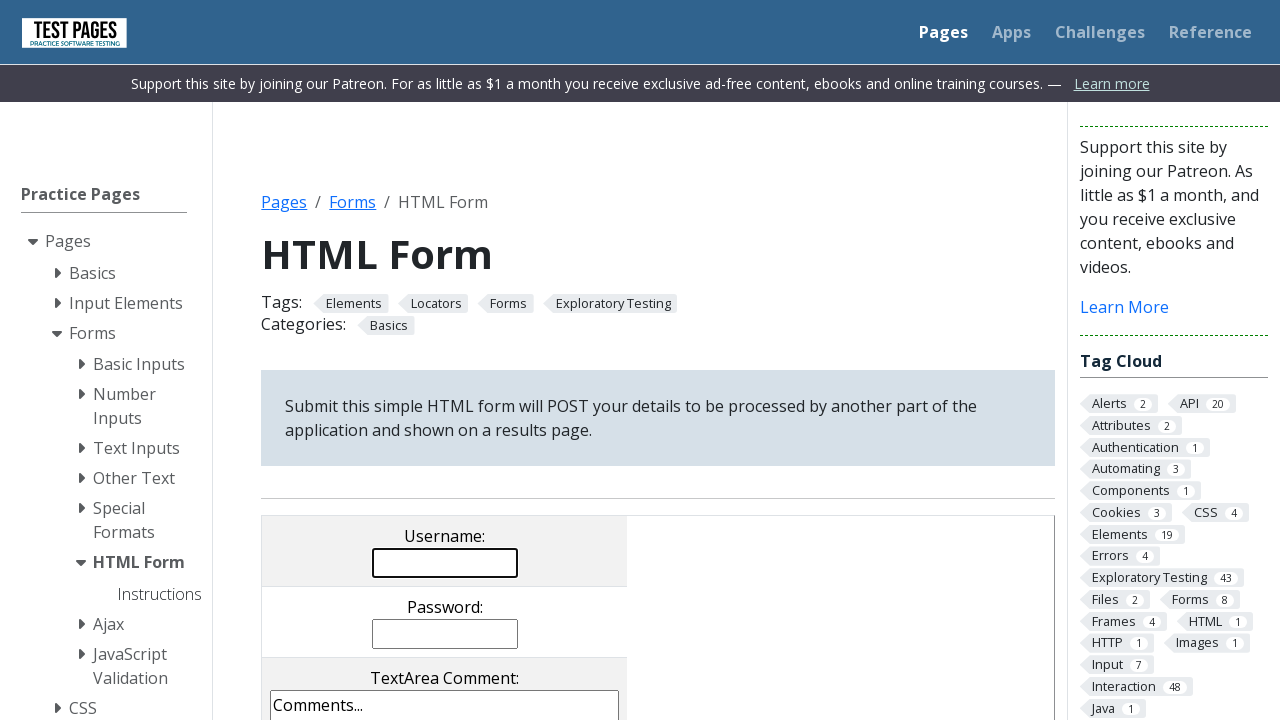

Typed 'admin' into username input field on input[name='username']
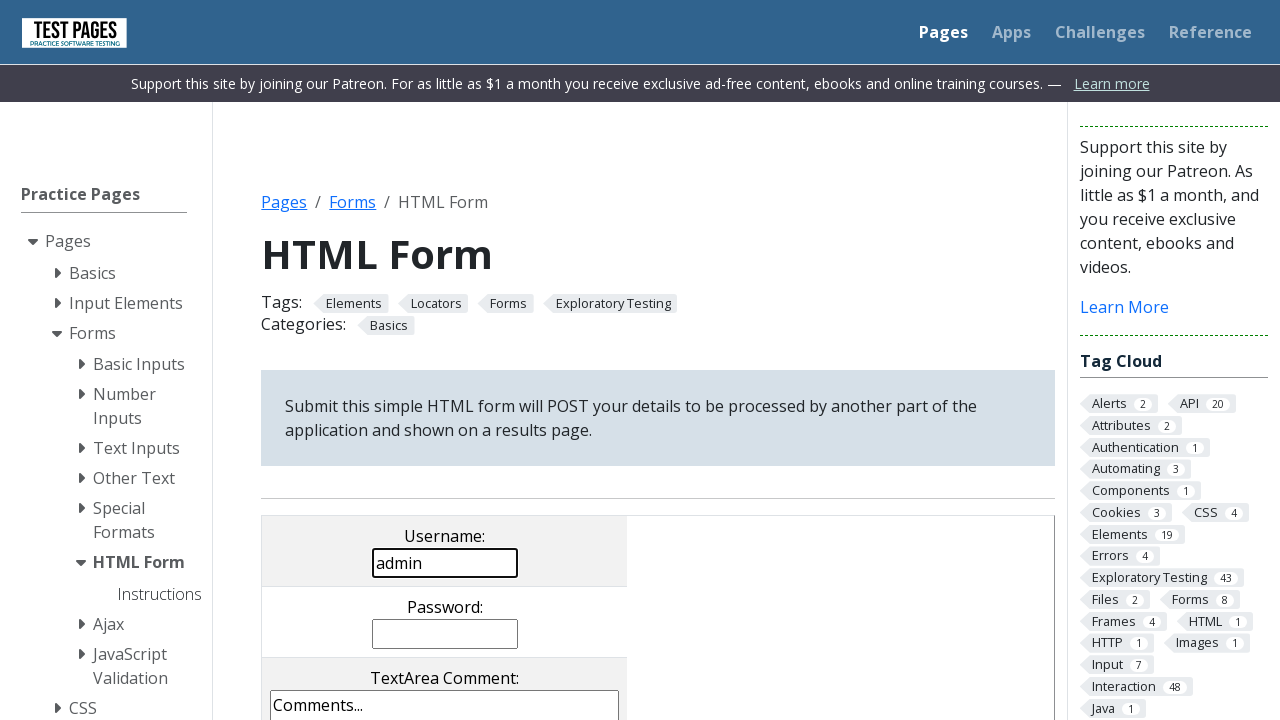

Typed 'user' into username input field on input[name='username']
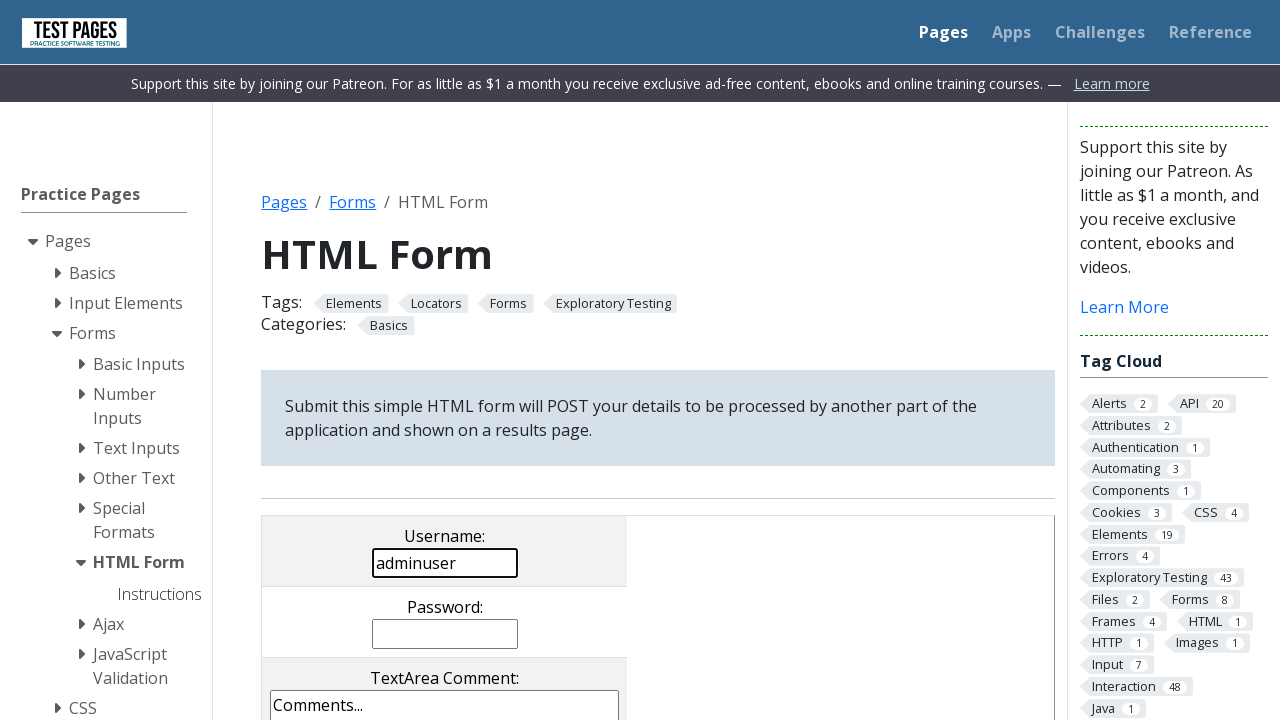

Verified combined username value is 'adminuser'
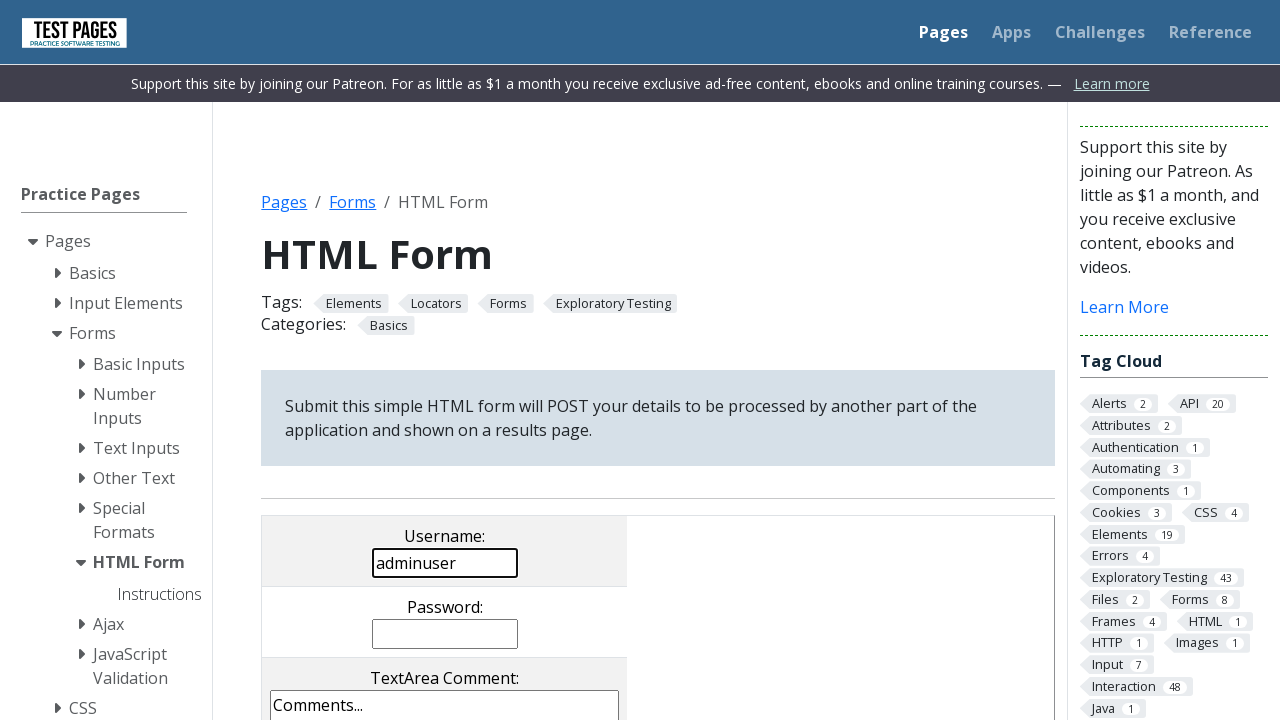

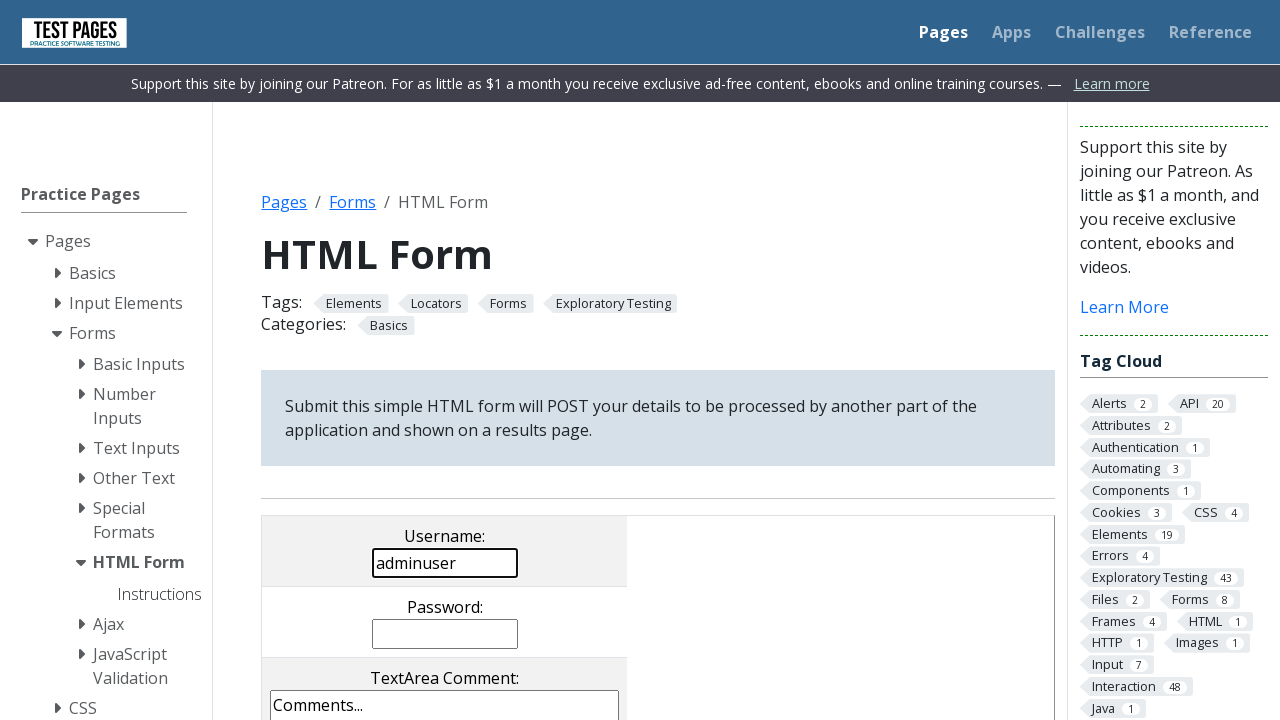